Tests vertical scrolling functionality on a calculator website by scrolling to the bottom of the page using JavaScript execution.

Starting URL: https://www.calculator.net/

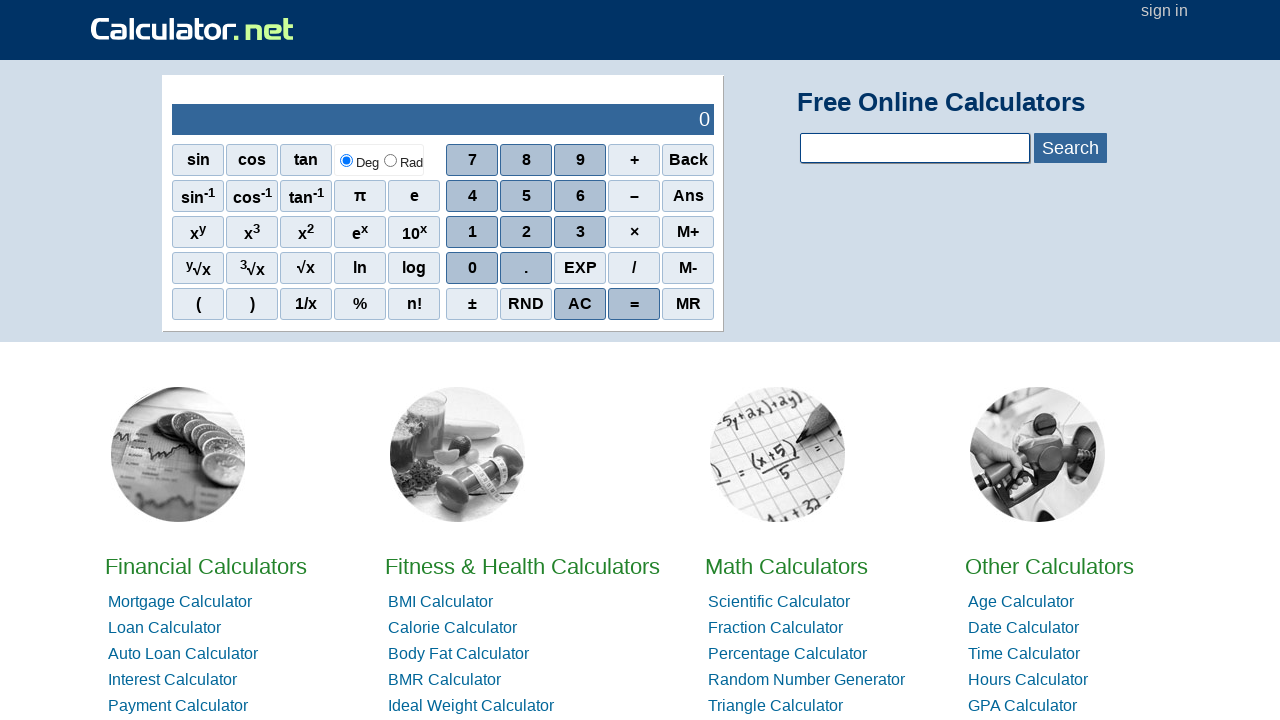

Waited for page to load (domcontentloaded)
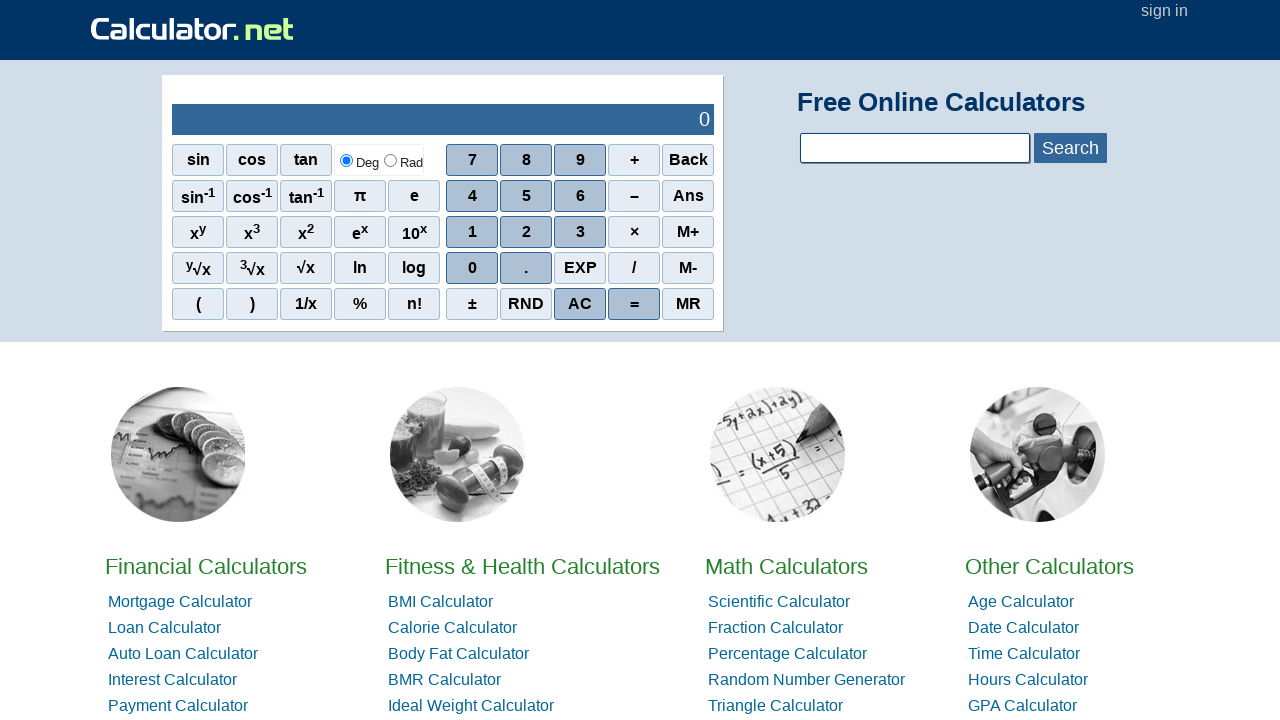

Scrolled to the bottom of the page using JavaScript
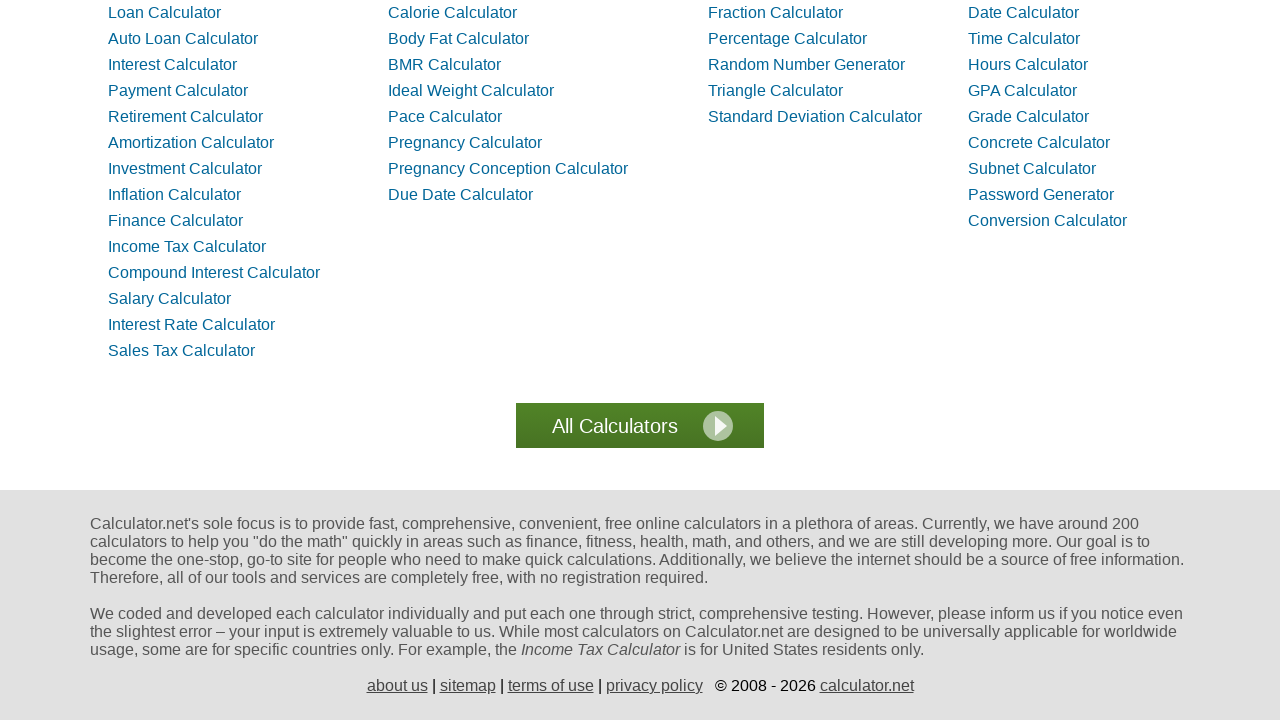

Waited 1000ms for scroll animation to complete
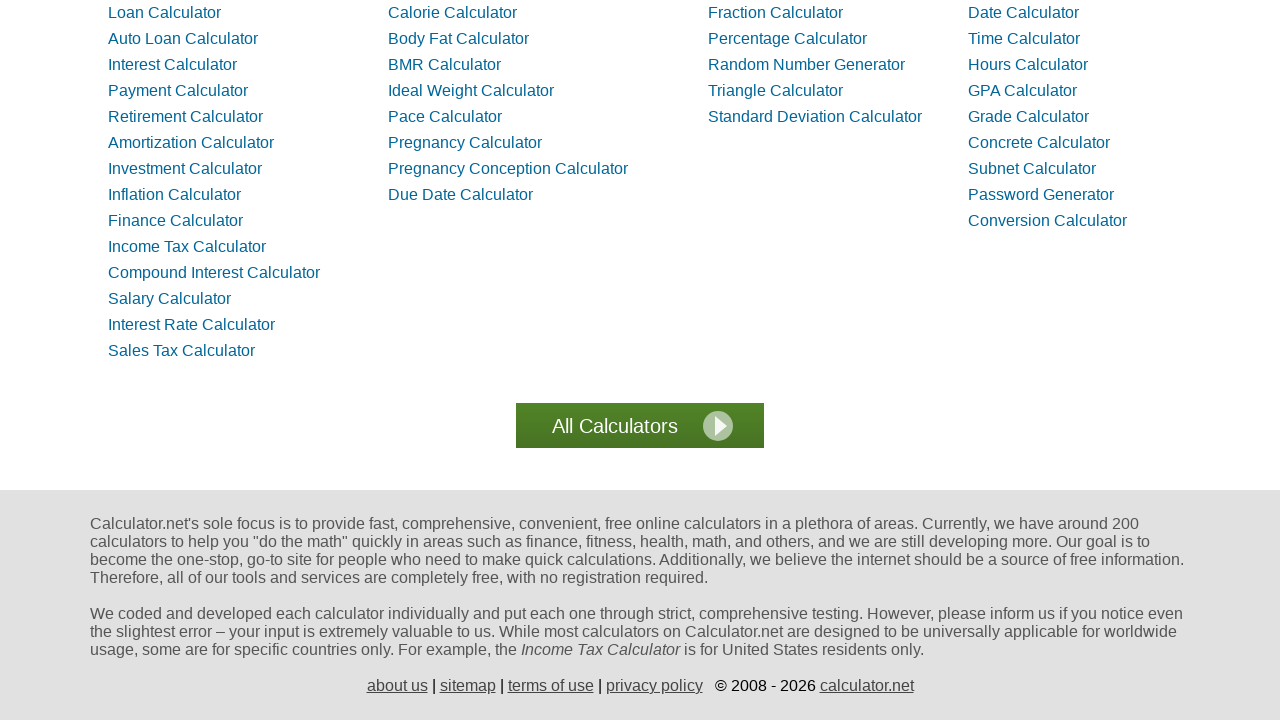

Retrieved scroll position: 615px
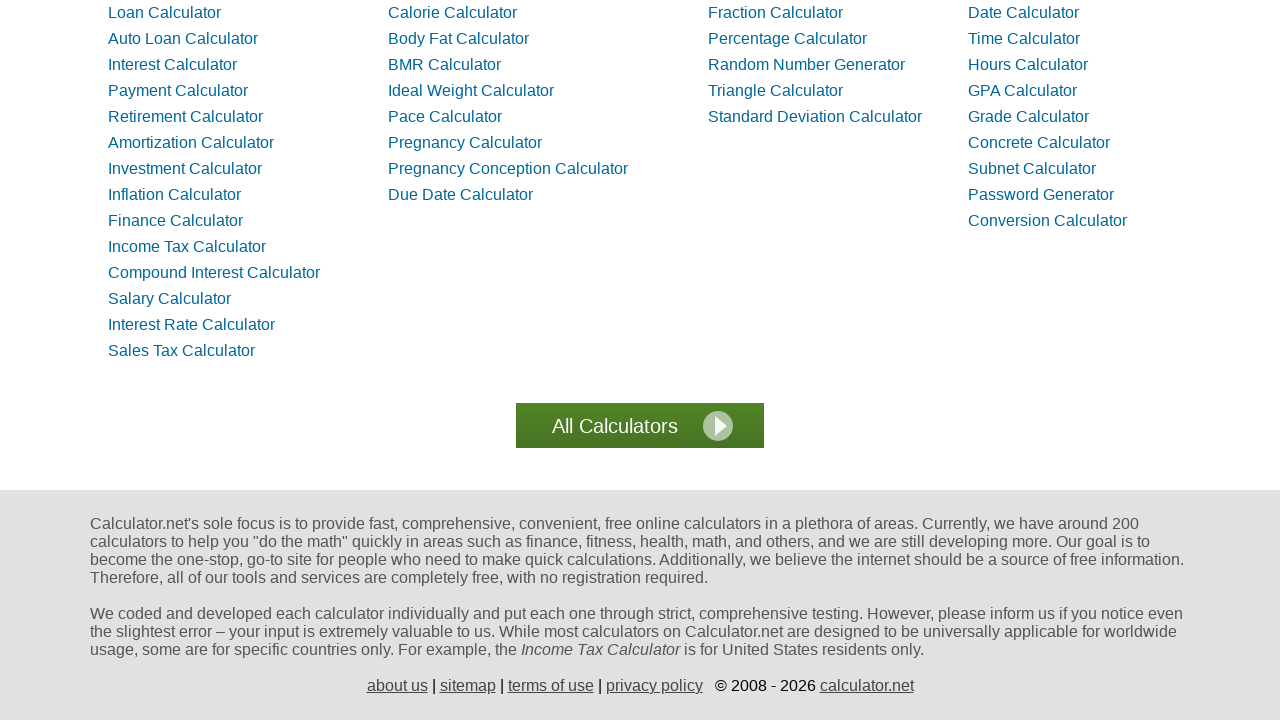

Verified page scrolled down (scroll position > 0)
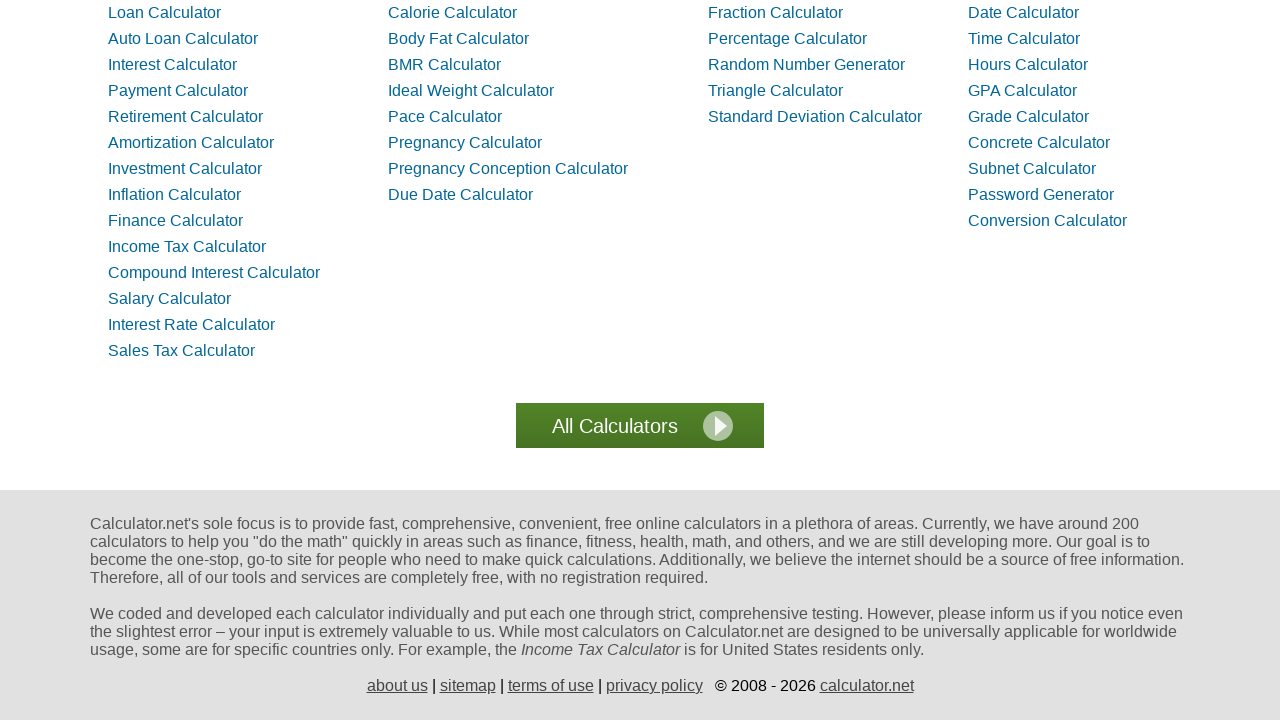

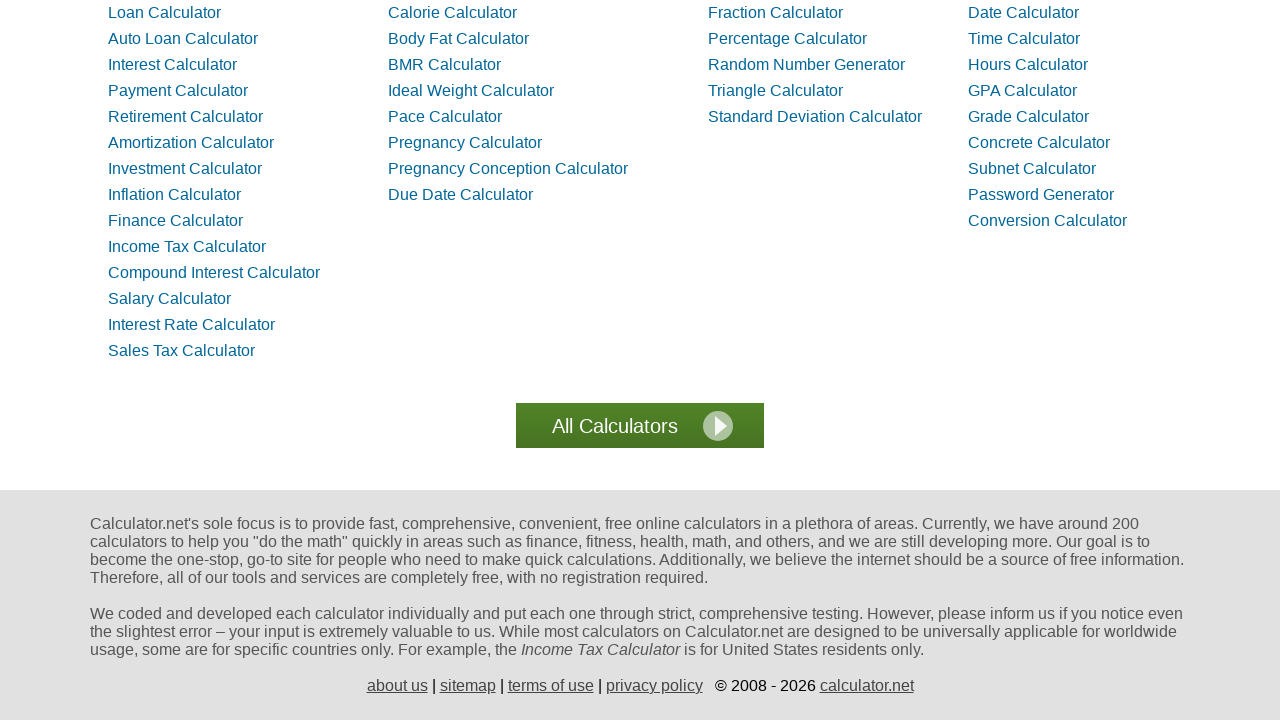